Tests an e-commerce flow by searching for products, adding a specific item to cart, and proceeding through checkout

Starting URL: https://rahulshettyacademy.com/seleniumPractise/#/

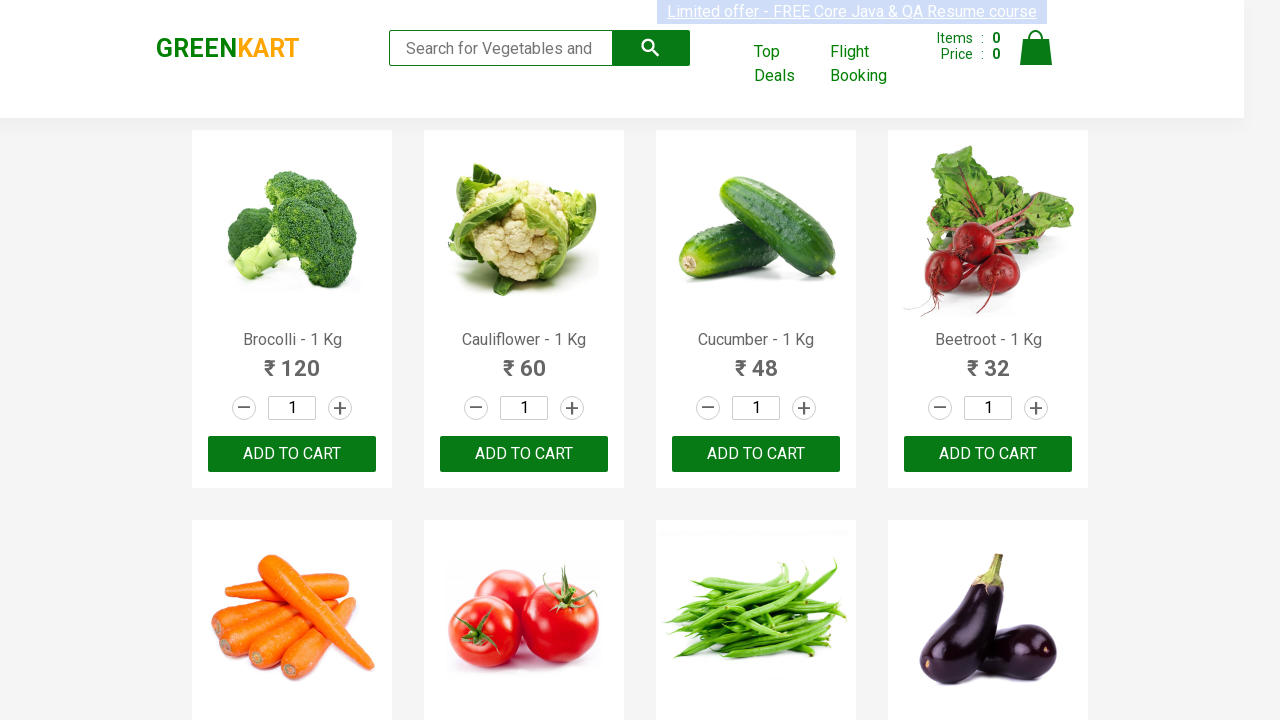

Filled search field with 'ca' to search for products on input[type='search']
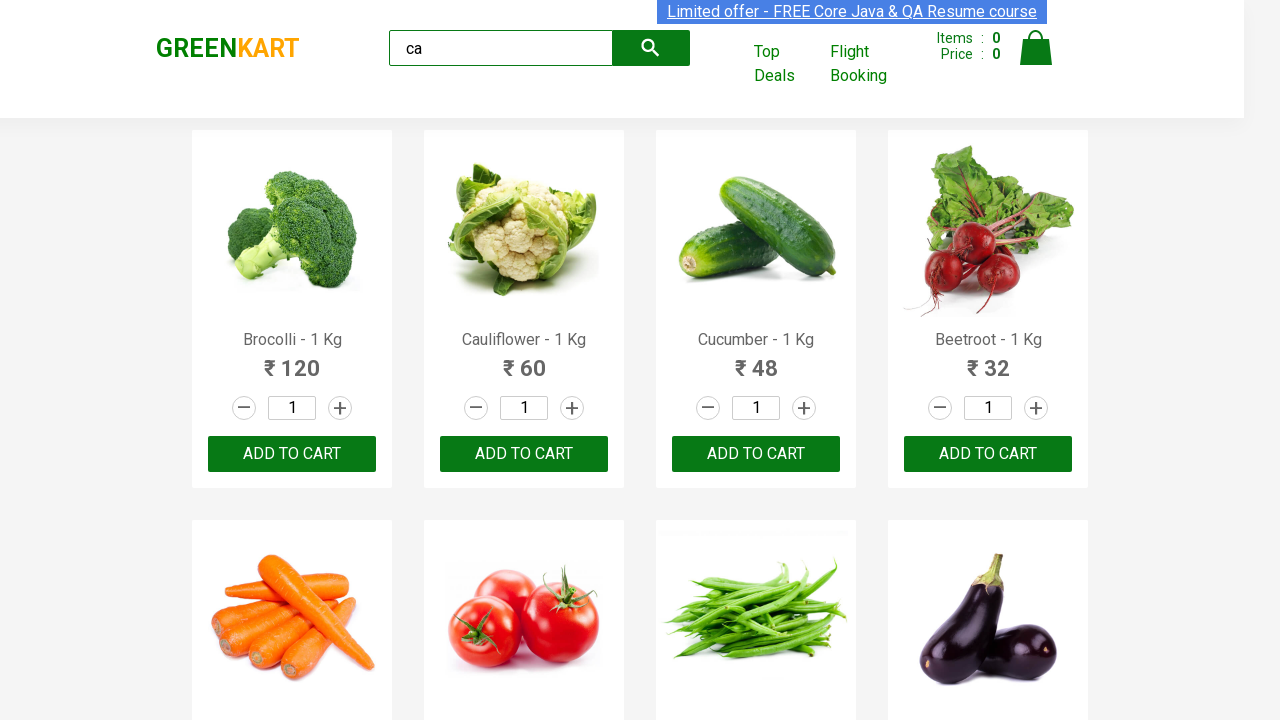

Waited for products to load
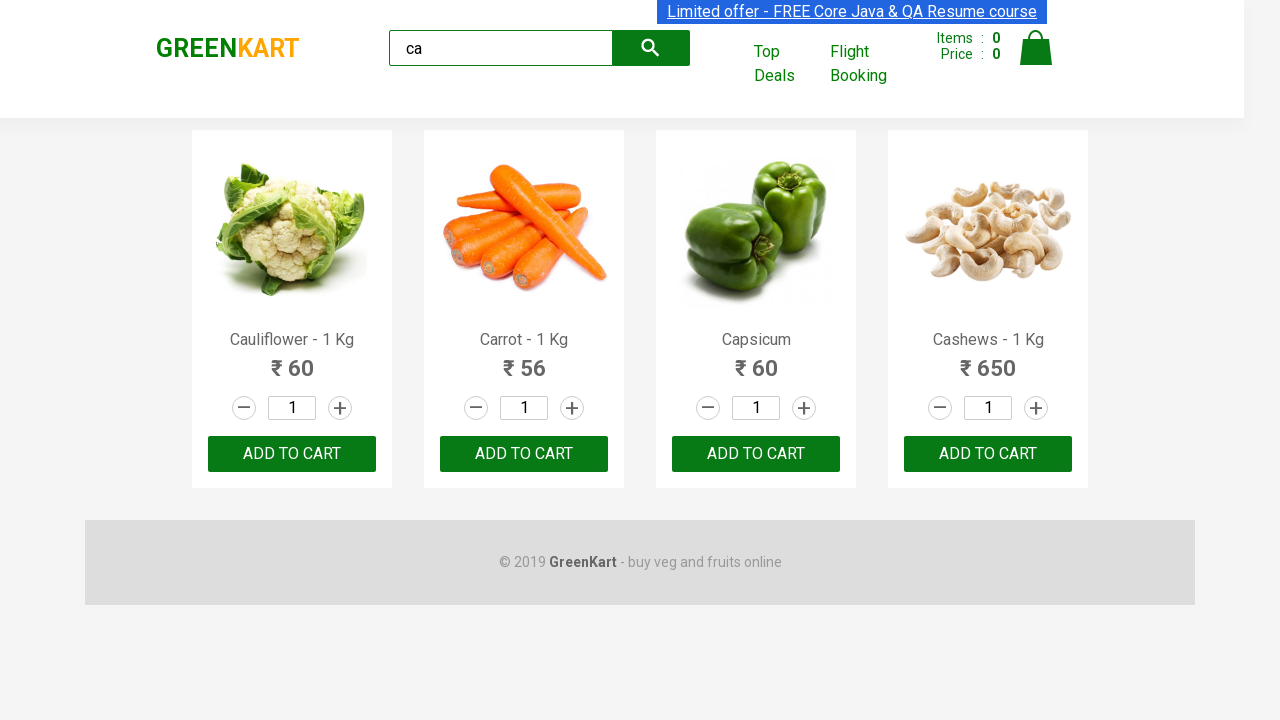

Located all product elements
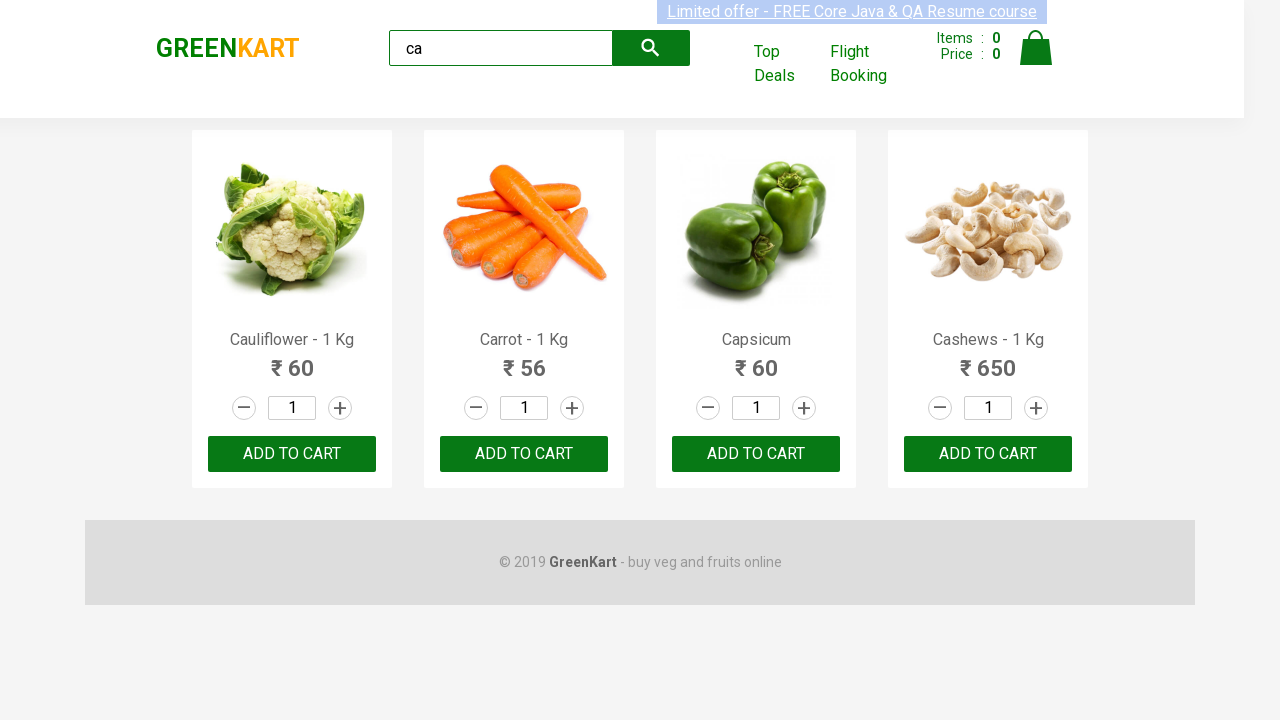

Retrieved product name: Cauliflower - 1 Kg
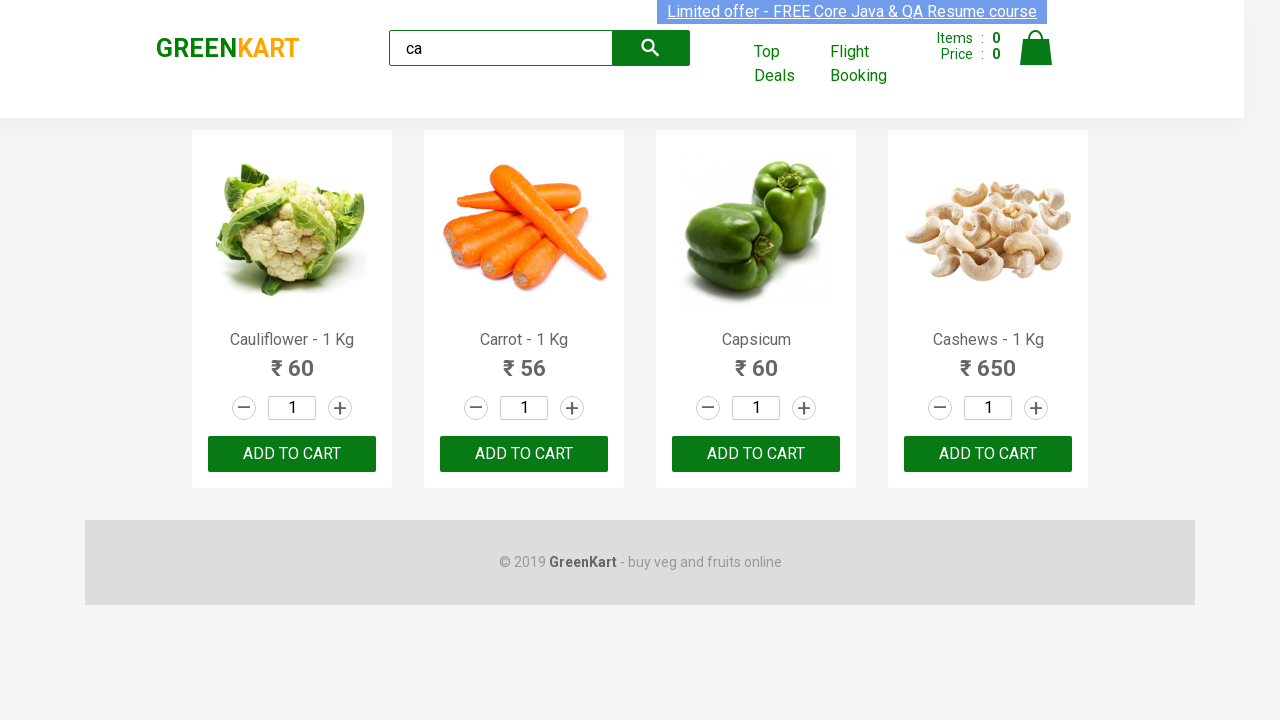

Retrieved product name: Carrot - 1 Kg
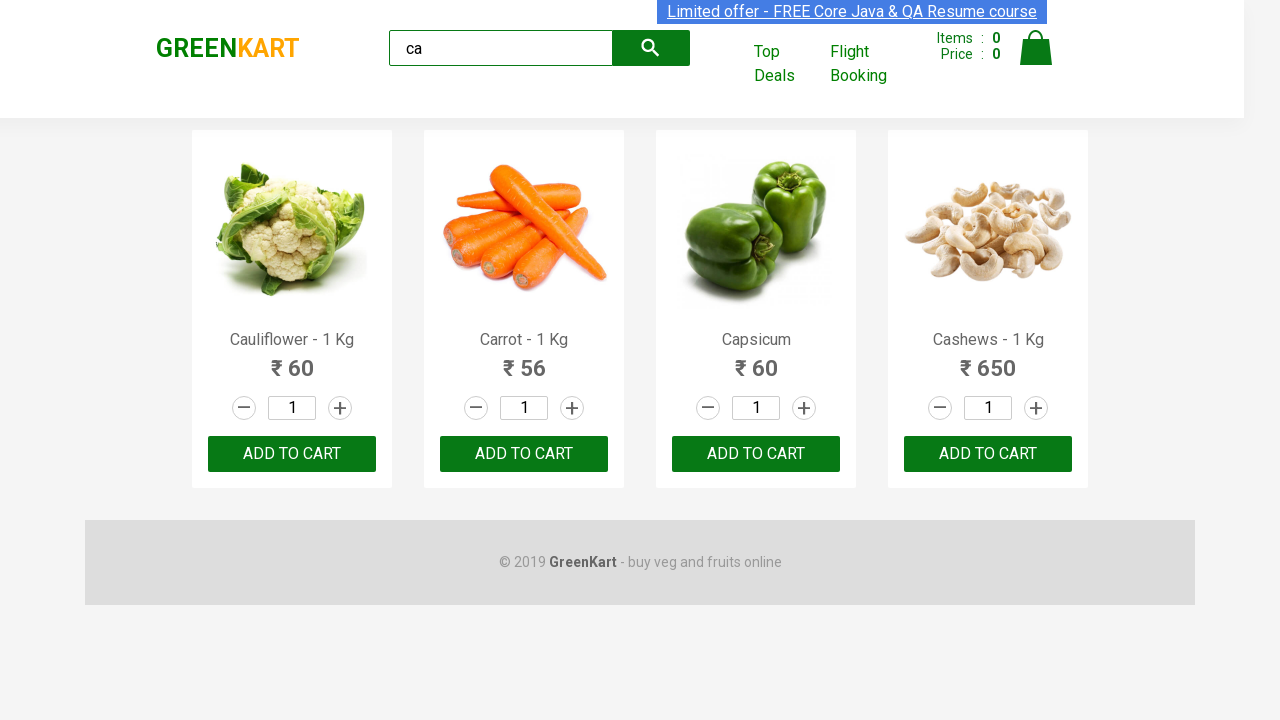

Retrieved product name: Capsicum
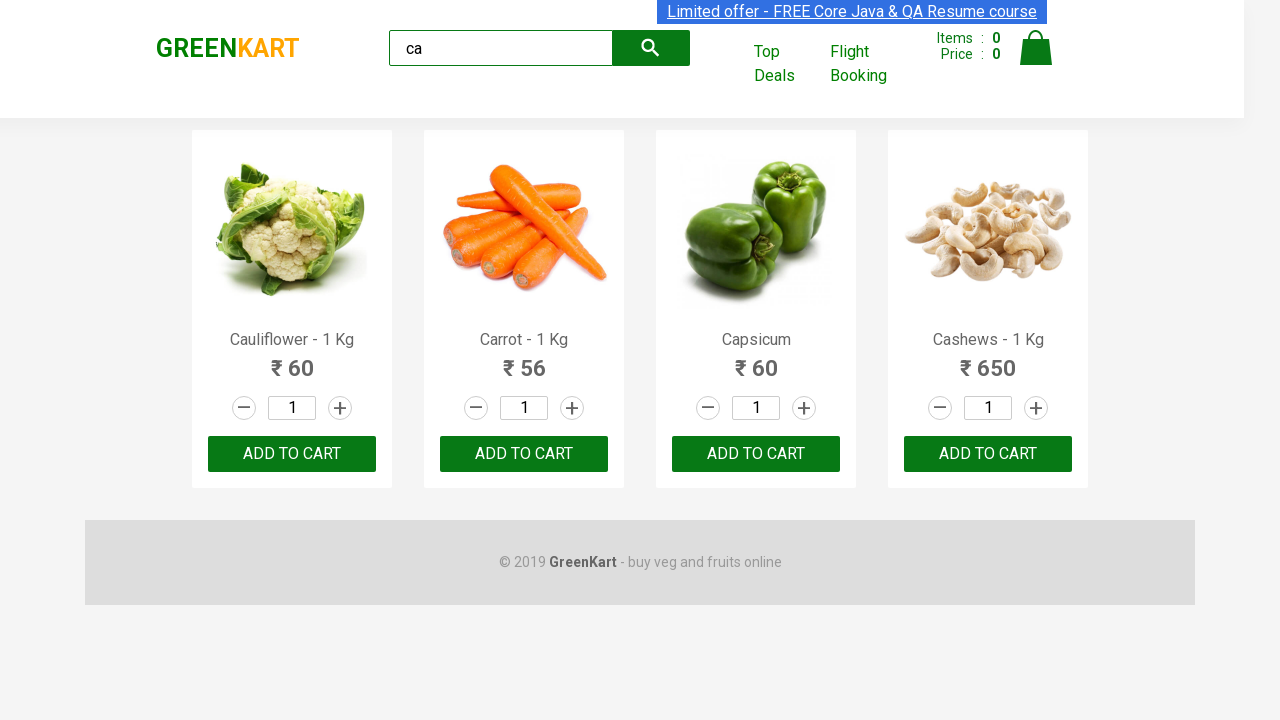

Retrieved product name: Cashews - 1 Kg
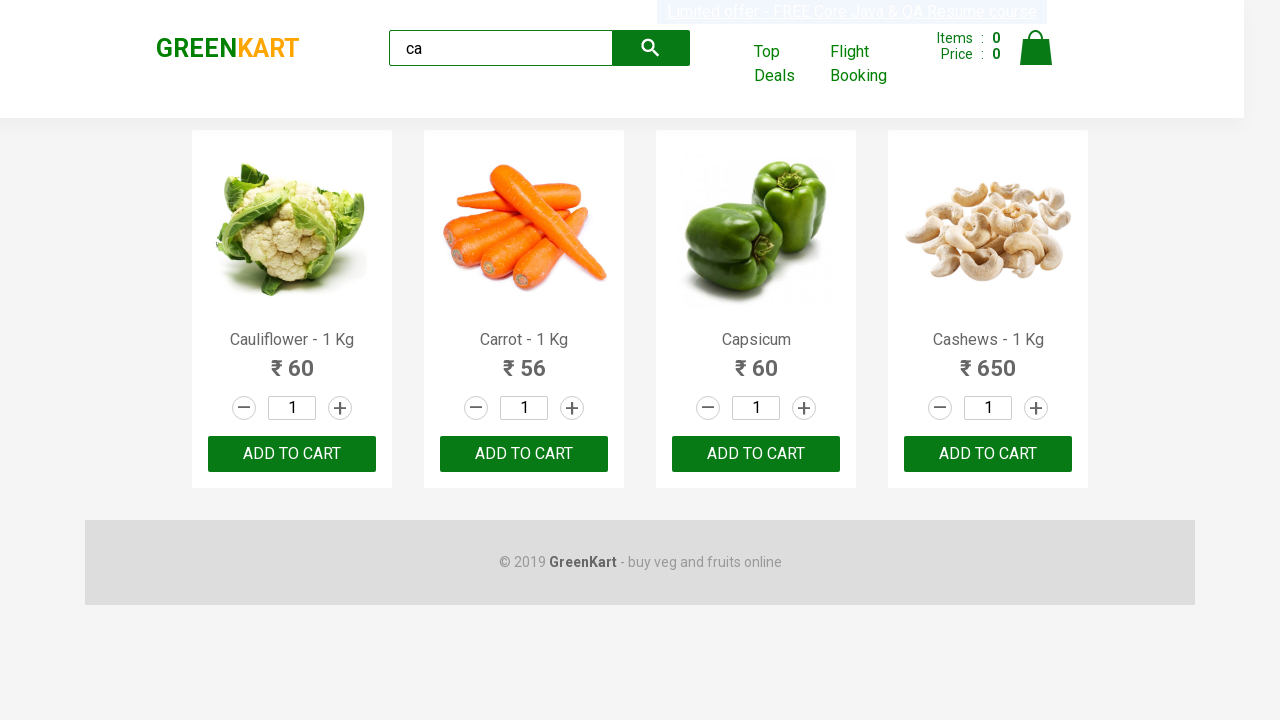

Clicked 'Add to cart' button for Cashews product at (988, 454) on .products .product >> nth=3 >> button
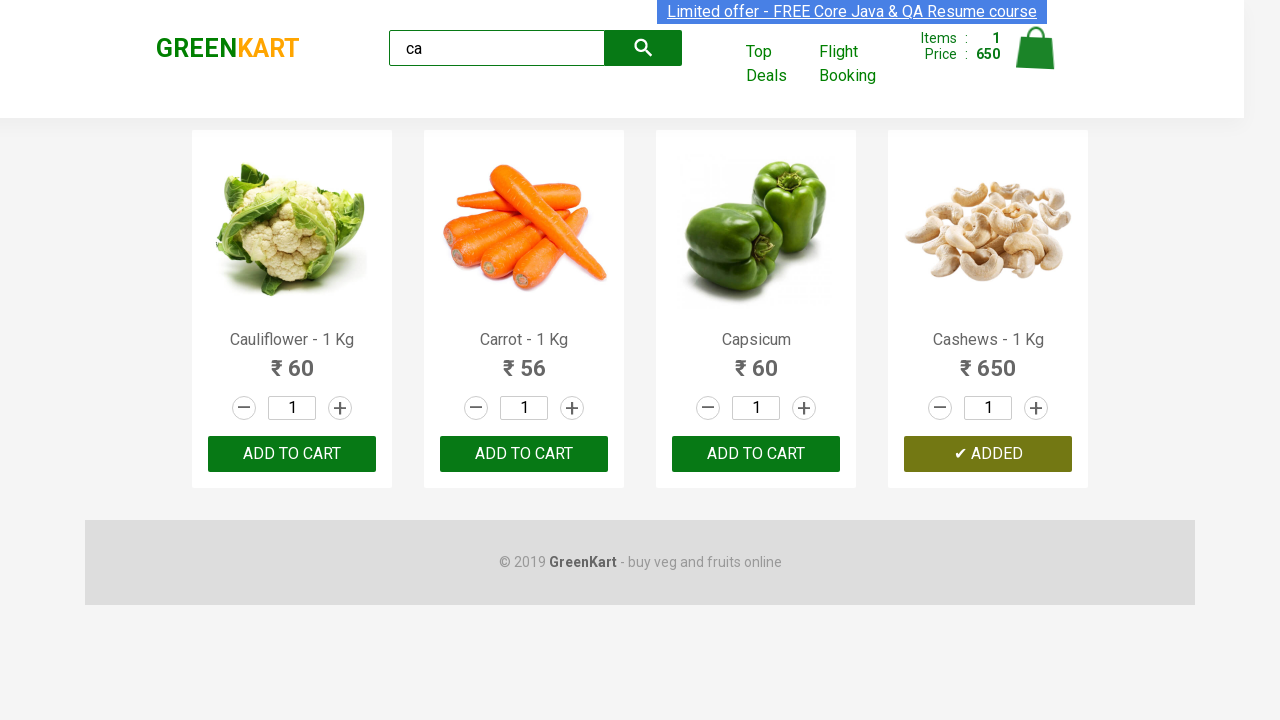

Clicked on cart icon to view cart at (1036, 48) on .cart-icon > img
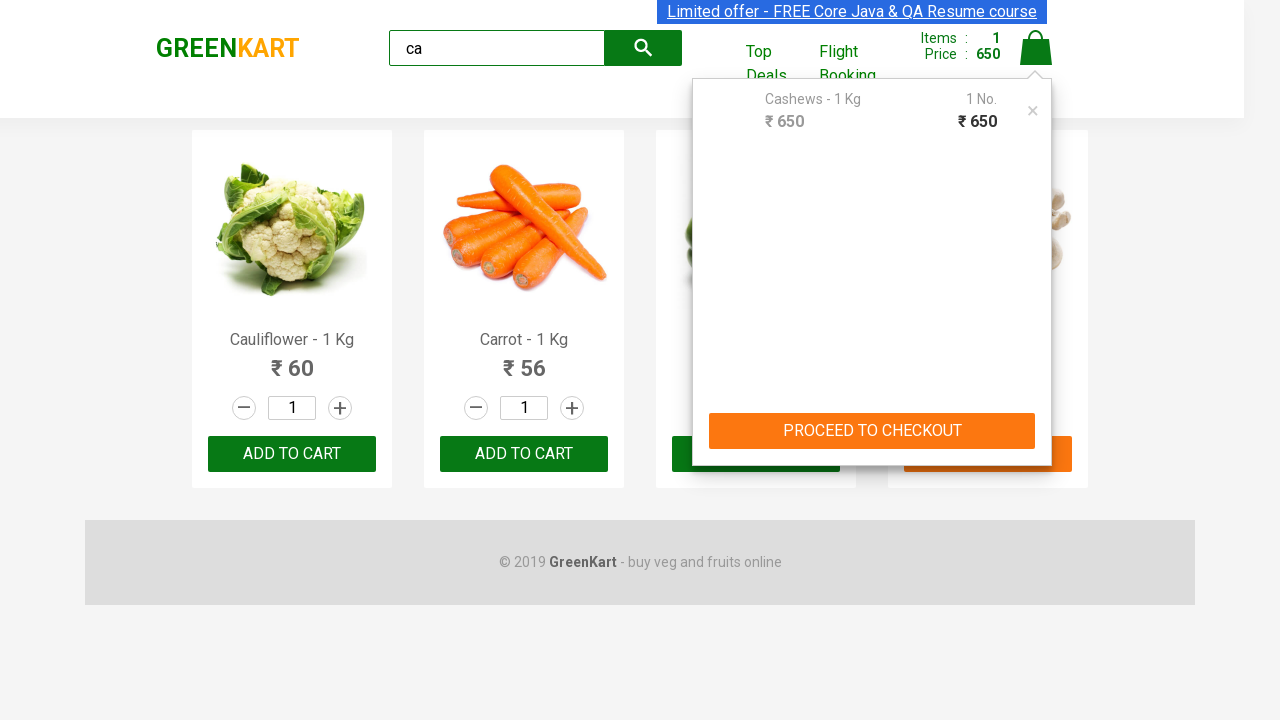

Clicked 'PROCEED TO CHECKOUT' button at (872, 431) on text=PROCEED TO CHECKOUT
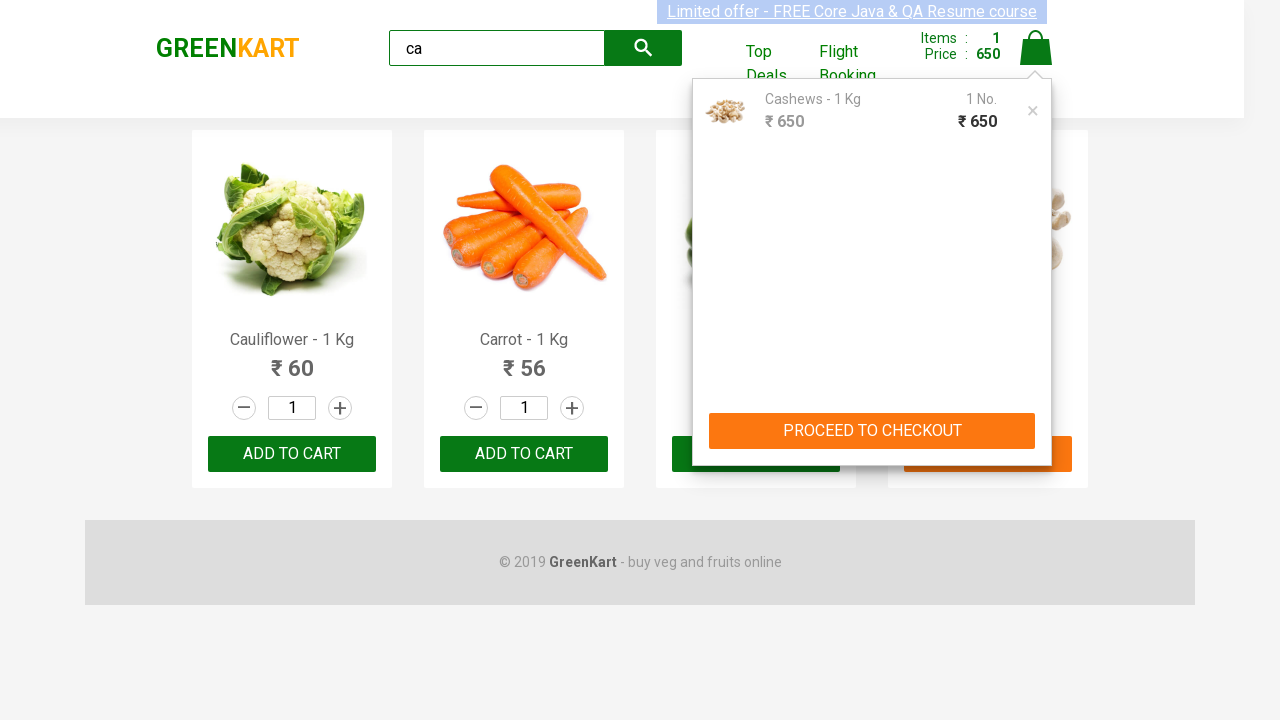

Clicked 'Place Order' button to complete checkout at (1036, 420) on text=Place Order
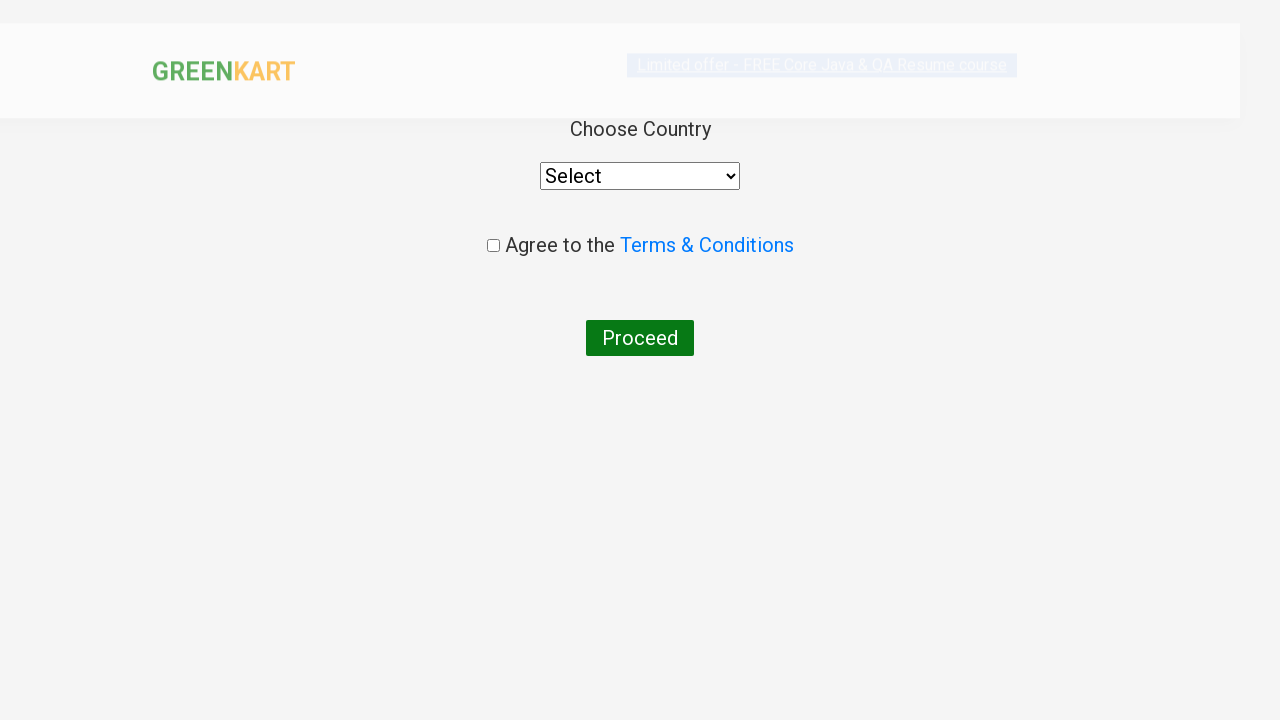

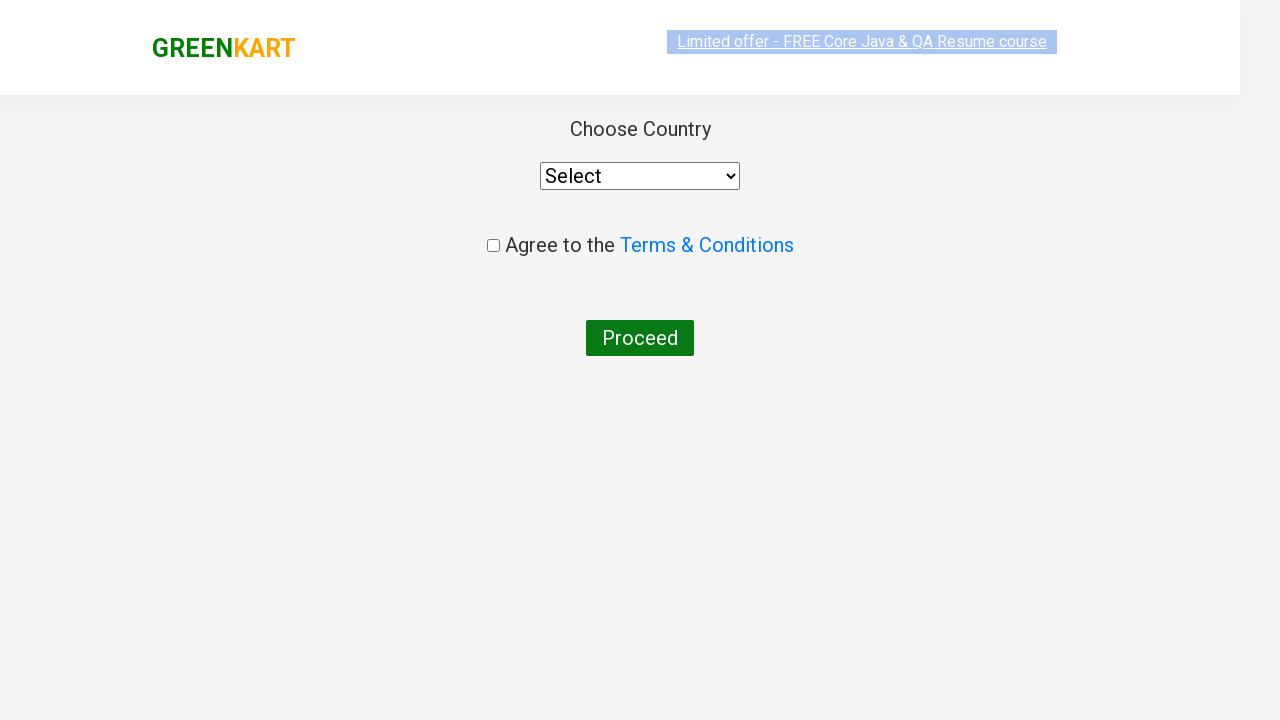